Tests form filling with dynamic element attributes on a Selenium training page by locating username, password, confirm password, and email fields using XPath with partial class matching, then submitting the sign-up form.

Starting URL: https://v1.training-support.net/selenium/dynamic-attributes

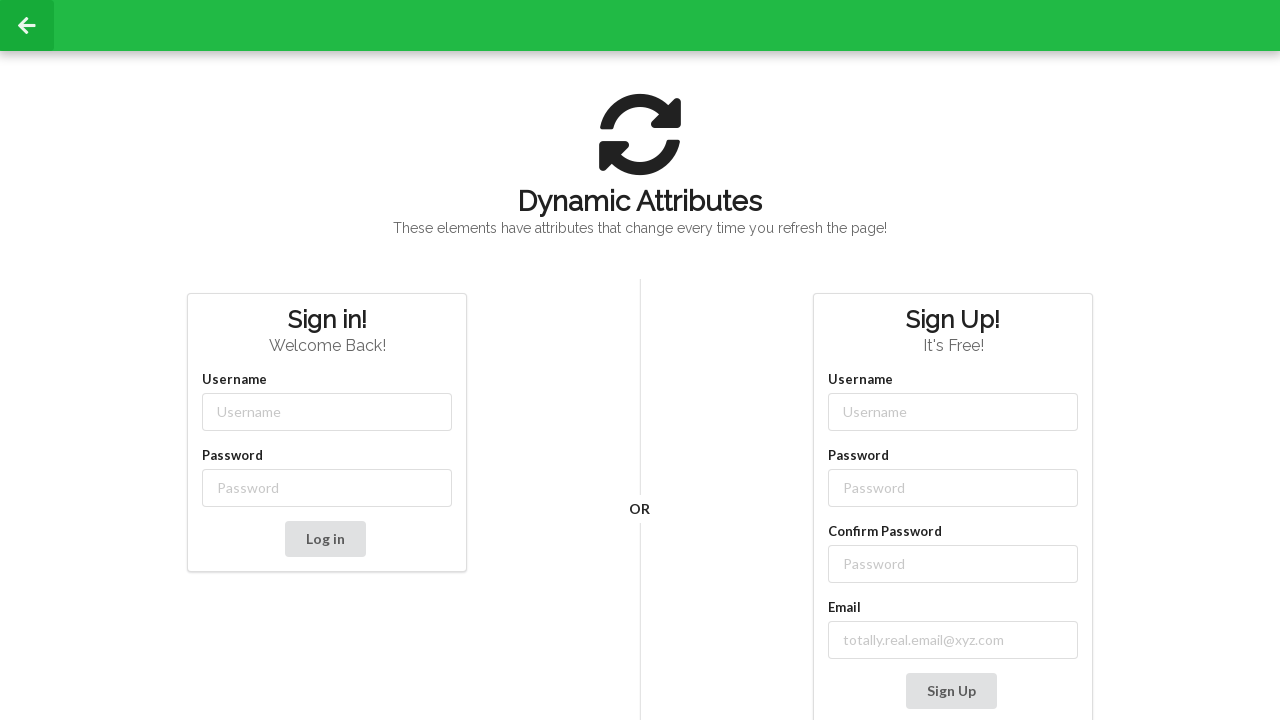

Navigated to dynamic attributes training page
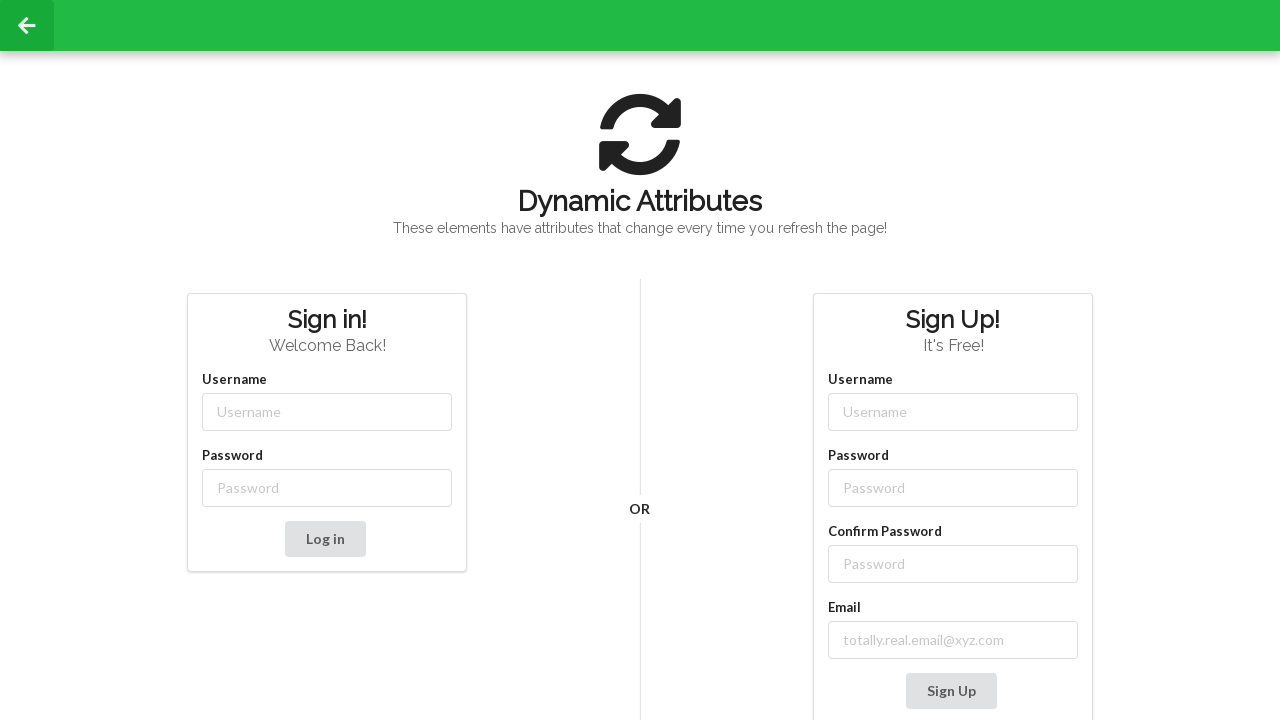

Filled username field with 'Deku' on input[class*='-username']
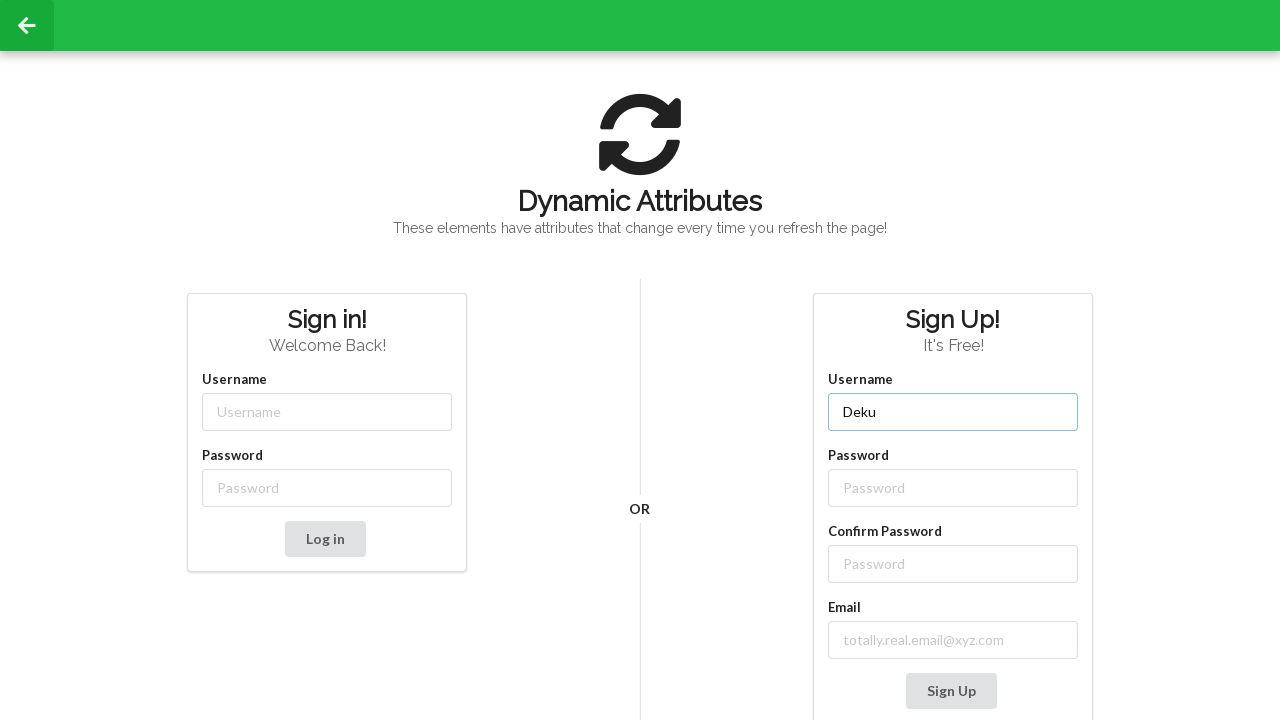

Filled password field with 'PlusUltra!' on input[class*='-password']
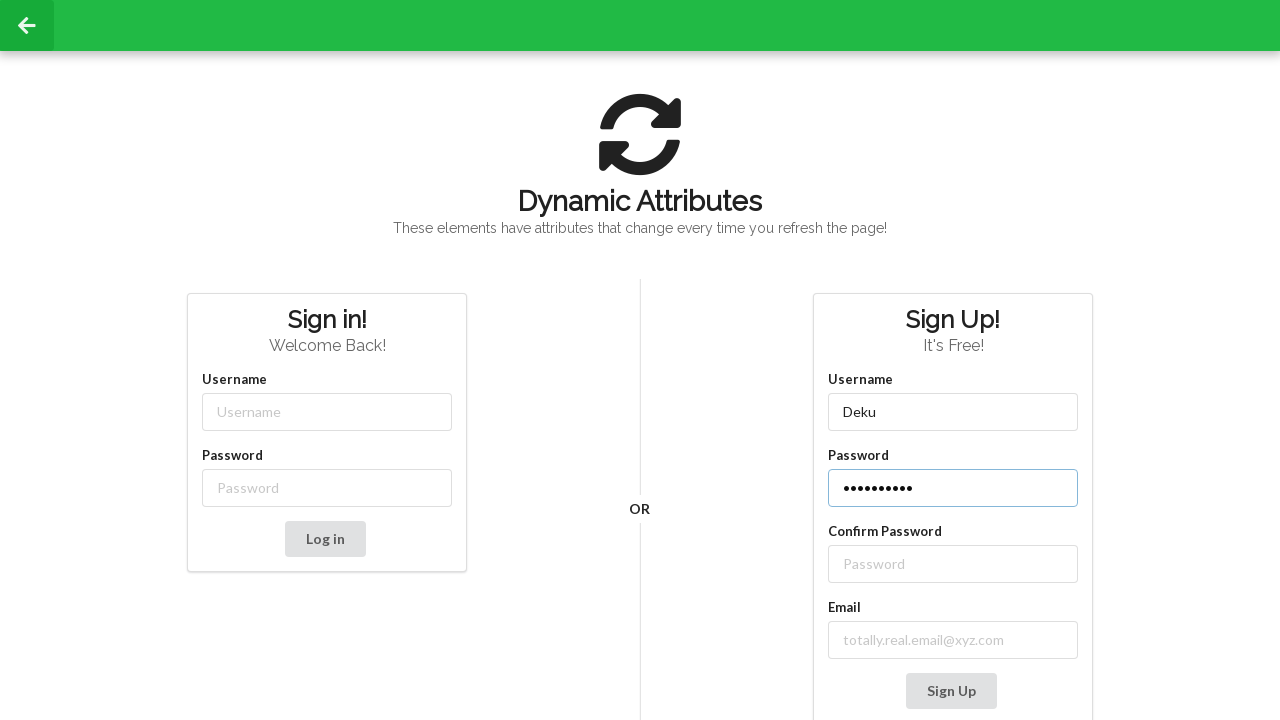

Filled confirm password field with 'PlusUltra!' on //label[contains(text(), 'Confirm Password')]//following::input
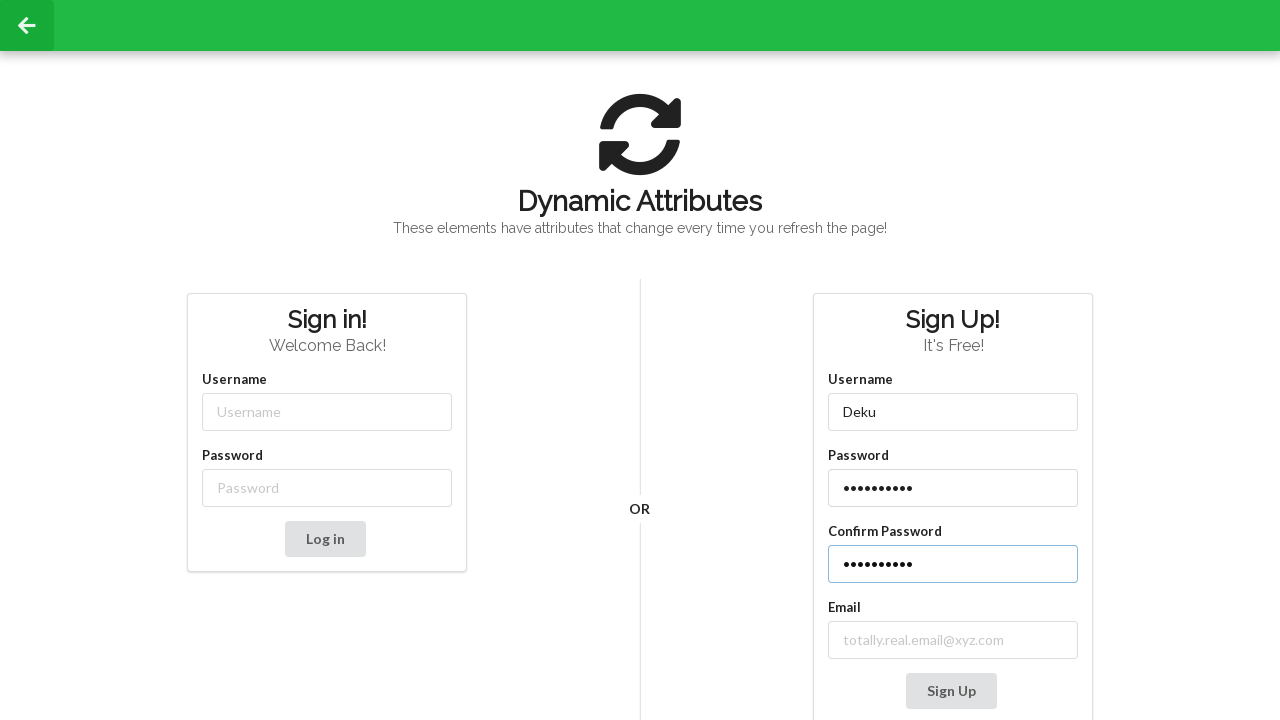

Filled email field with 'deku@ua.edu' on input[class*='email-']
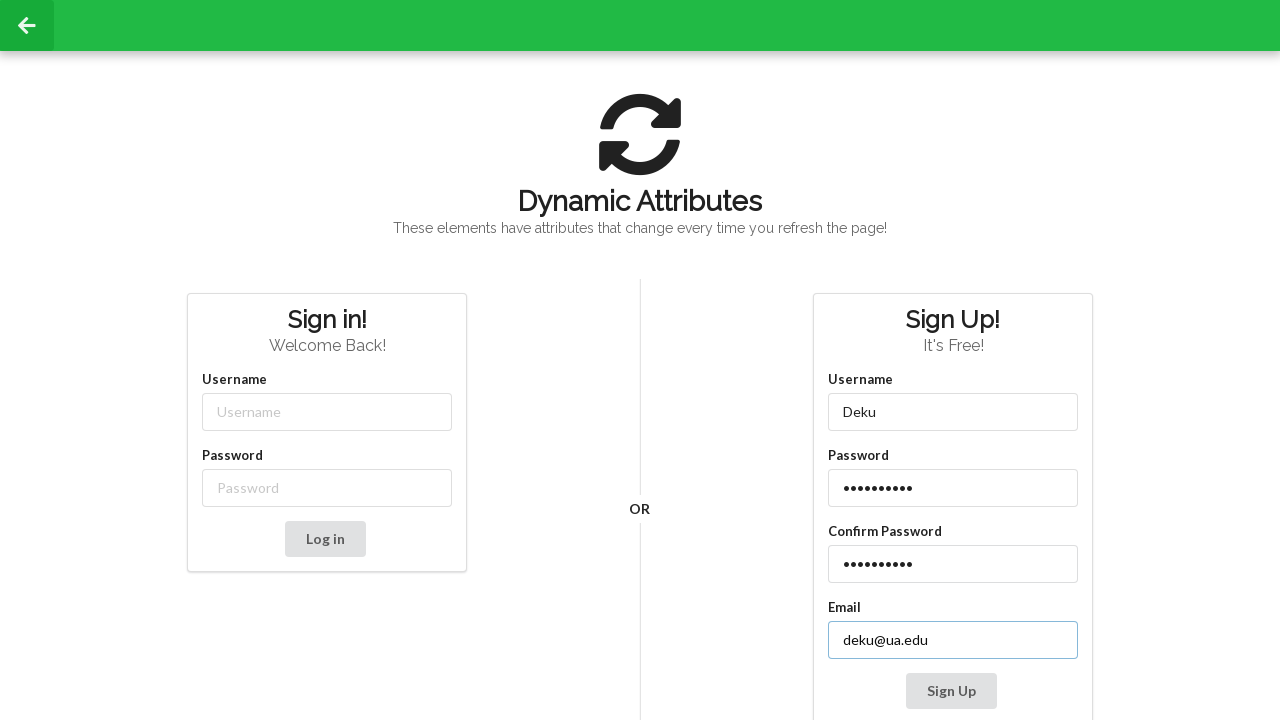

Clicked Sign Up button to submit form at (951, 691) on button:has-text('Sign Up')
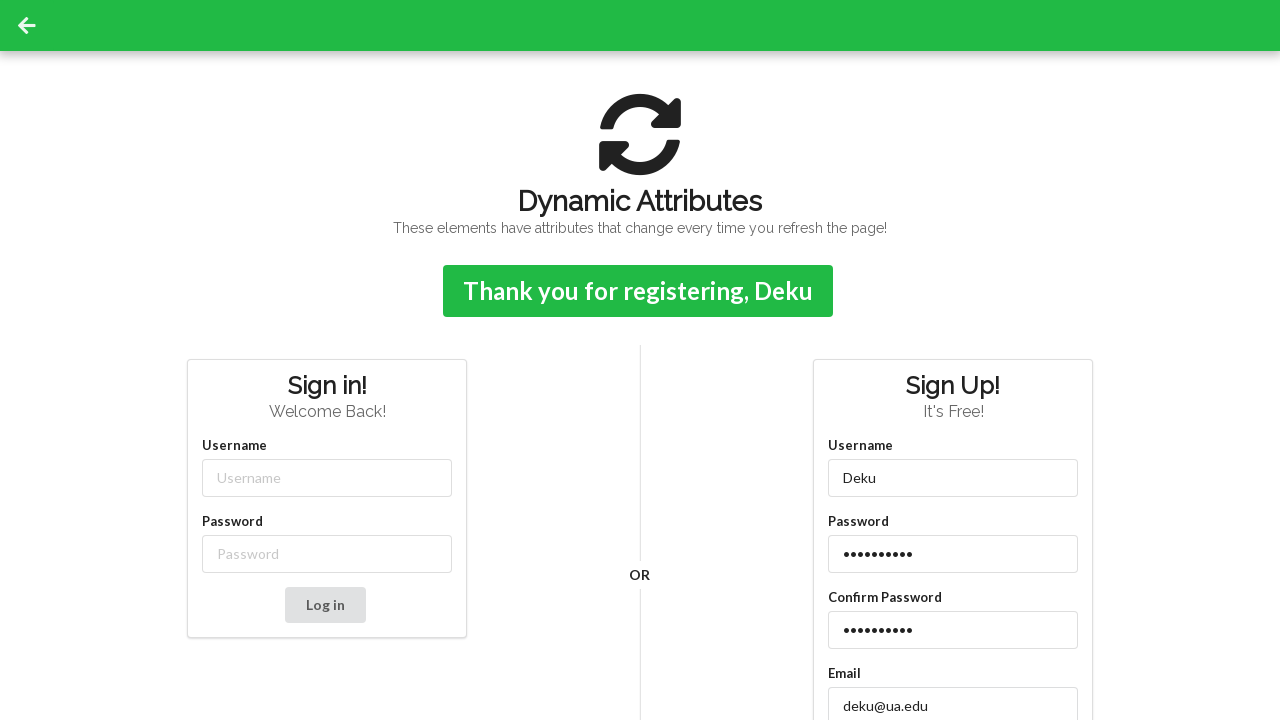

Confirmation message appeared indicating successful sign-up
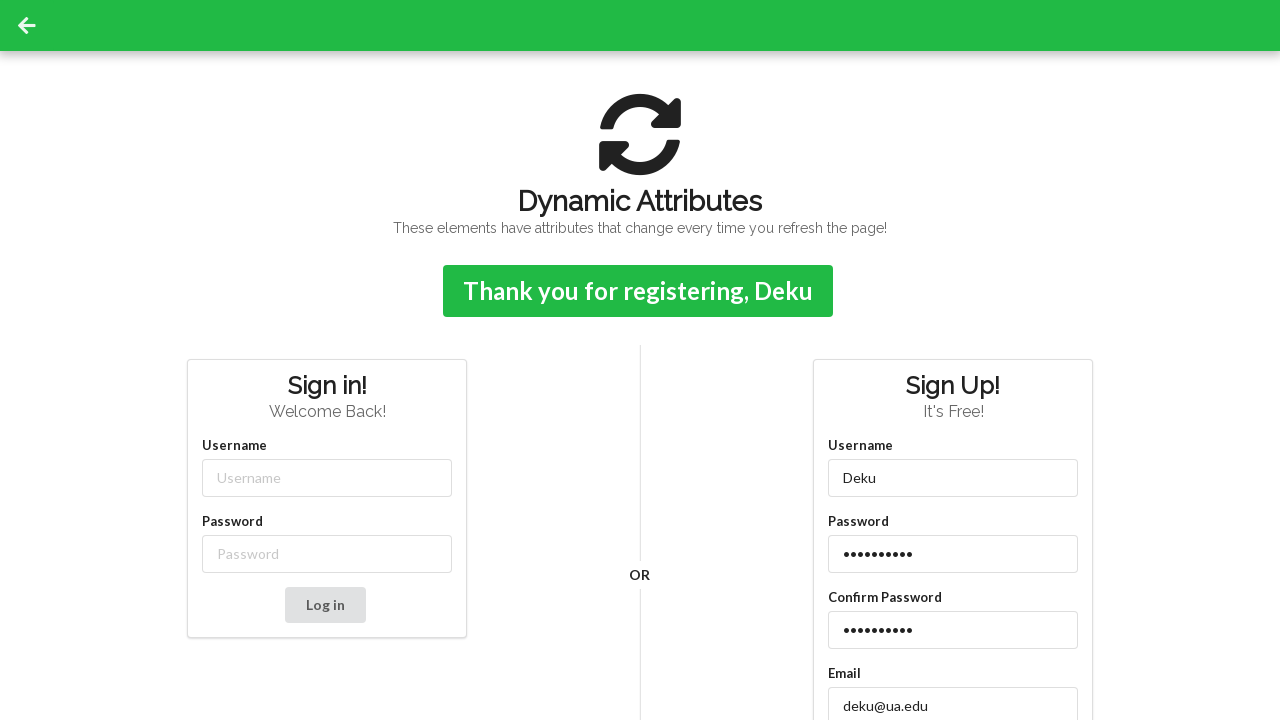

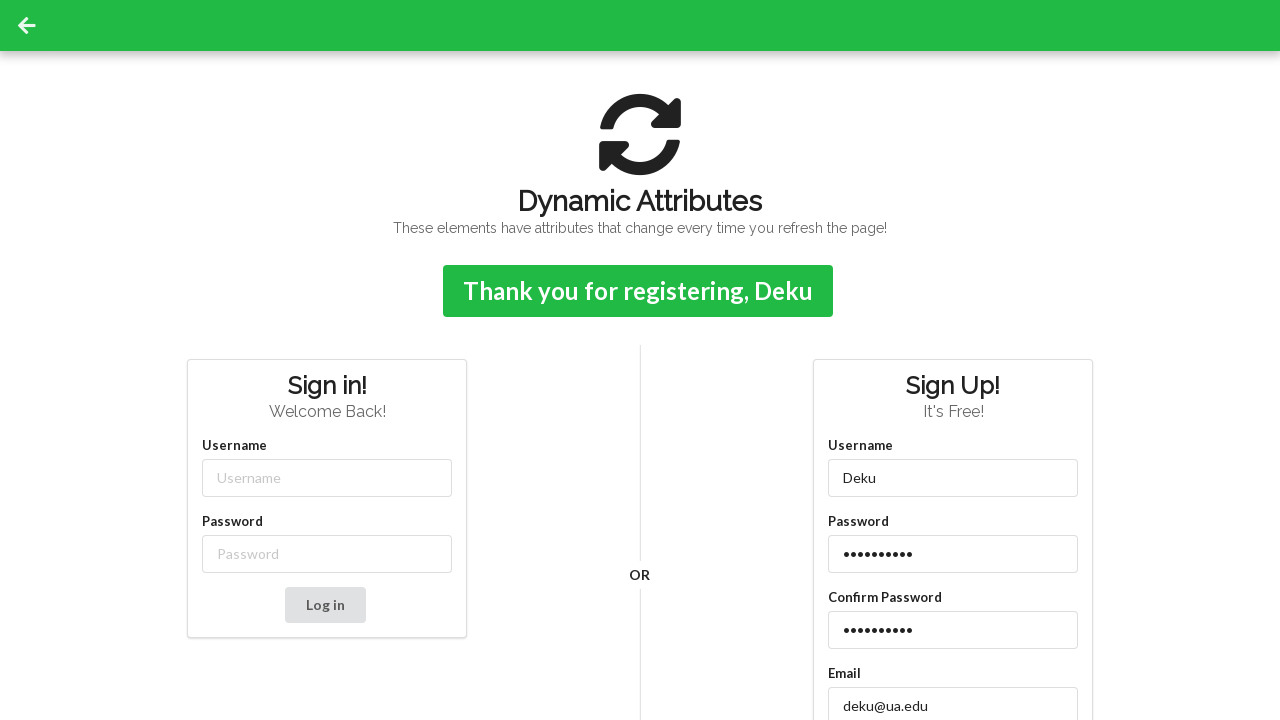